Tests that unfilled fields are not displayed in the output after form submission

Starting URL: https://demoqa.com/elements

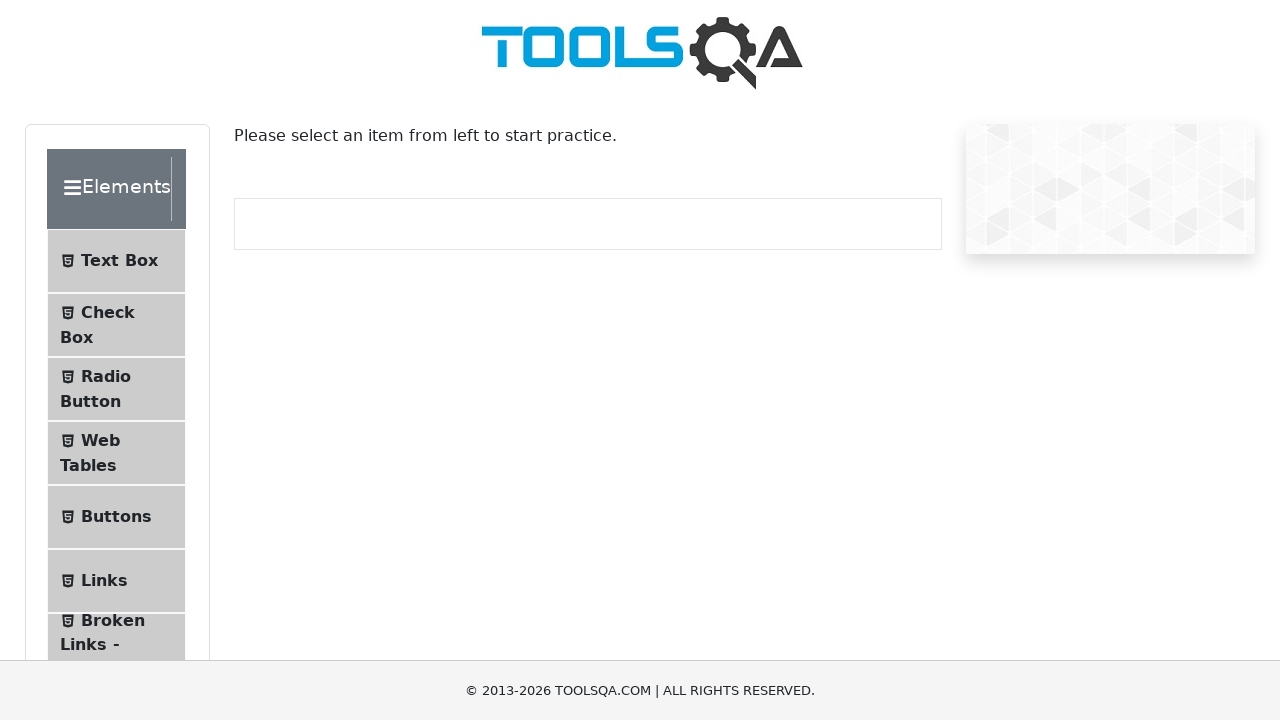

Clicked on Text Box menu item at (116, 261) on #item-0
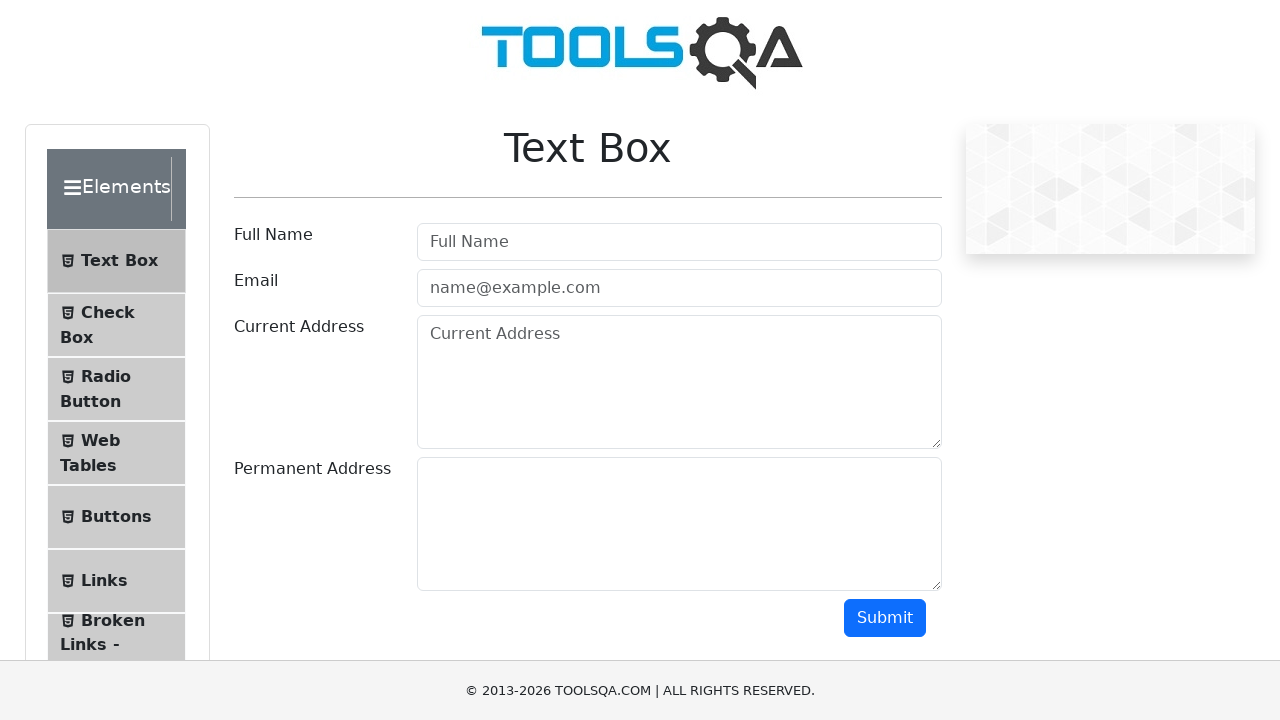

Filled current address field with 'test address' on #currentAddress
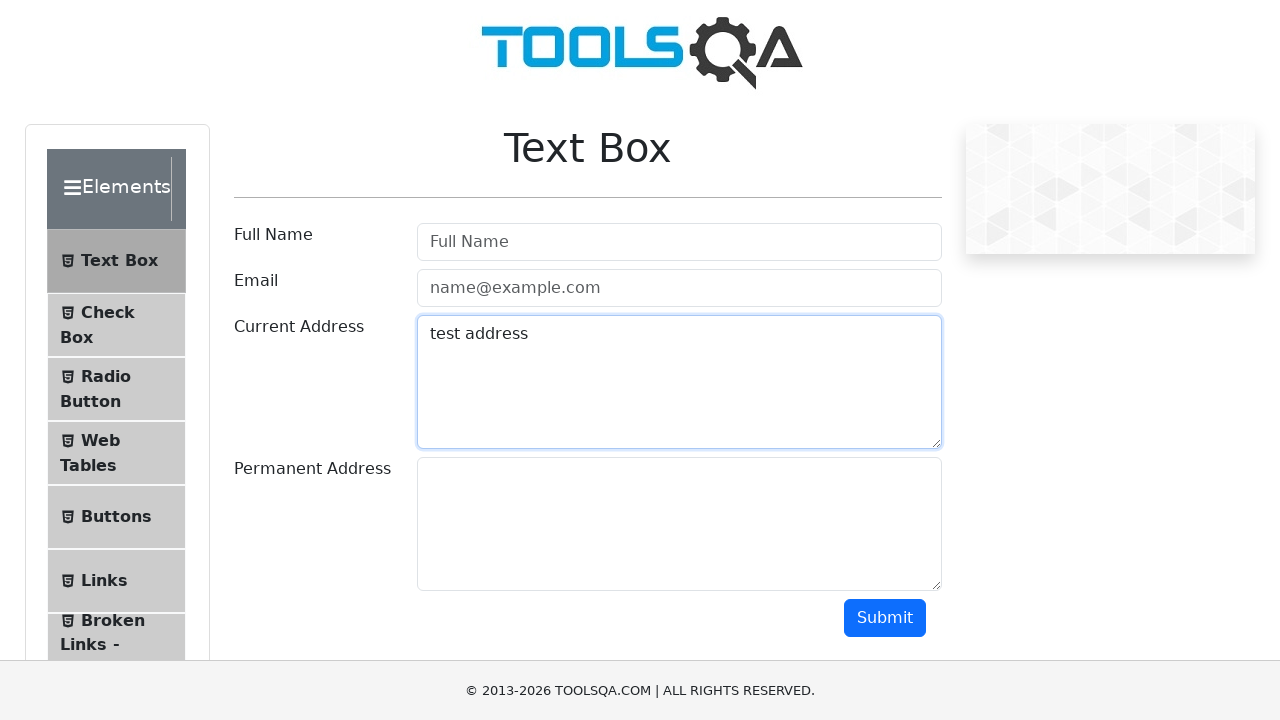

Filled permanent address field with 'test address that is permanent' on #permanentAddress
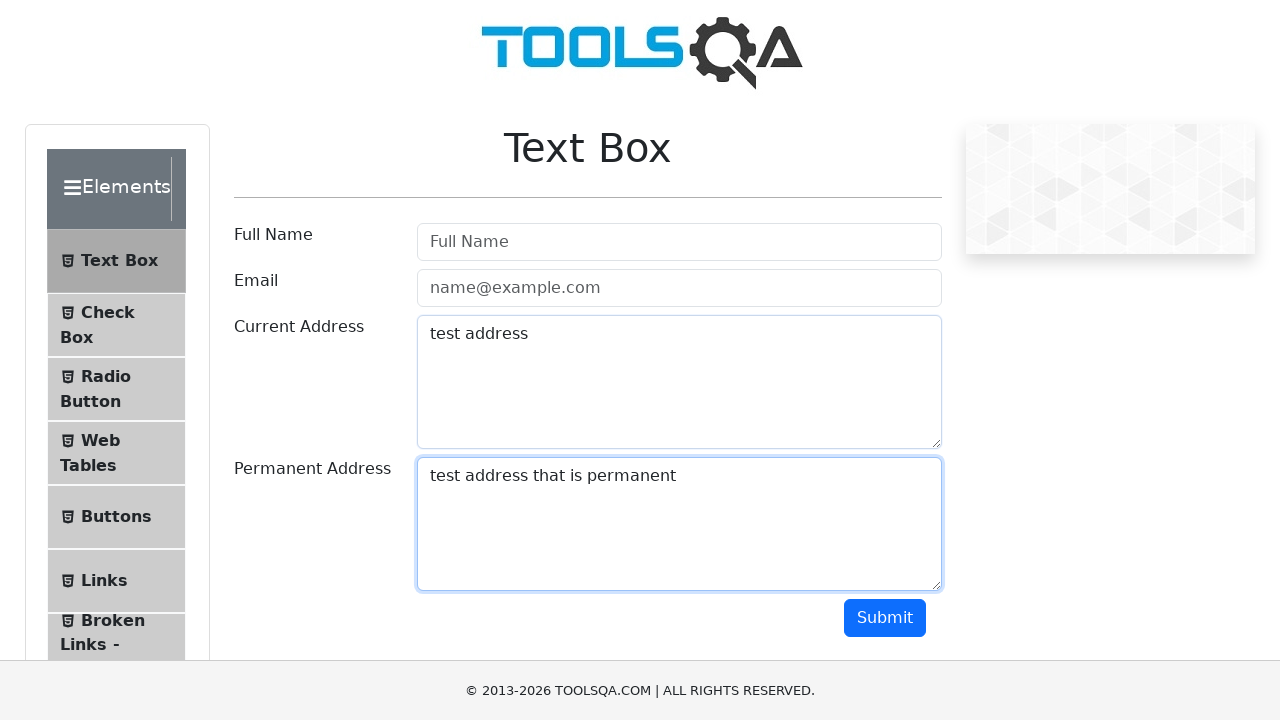

Clicked submit button to submit the form at (885, 618) on #submit
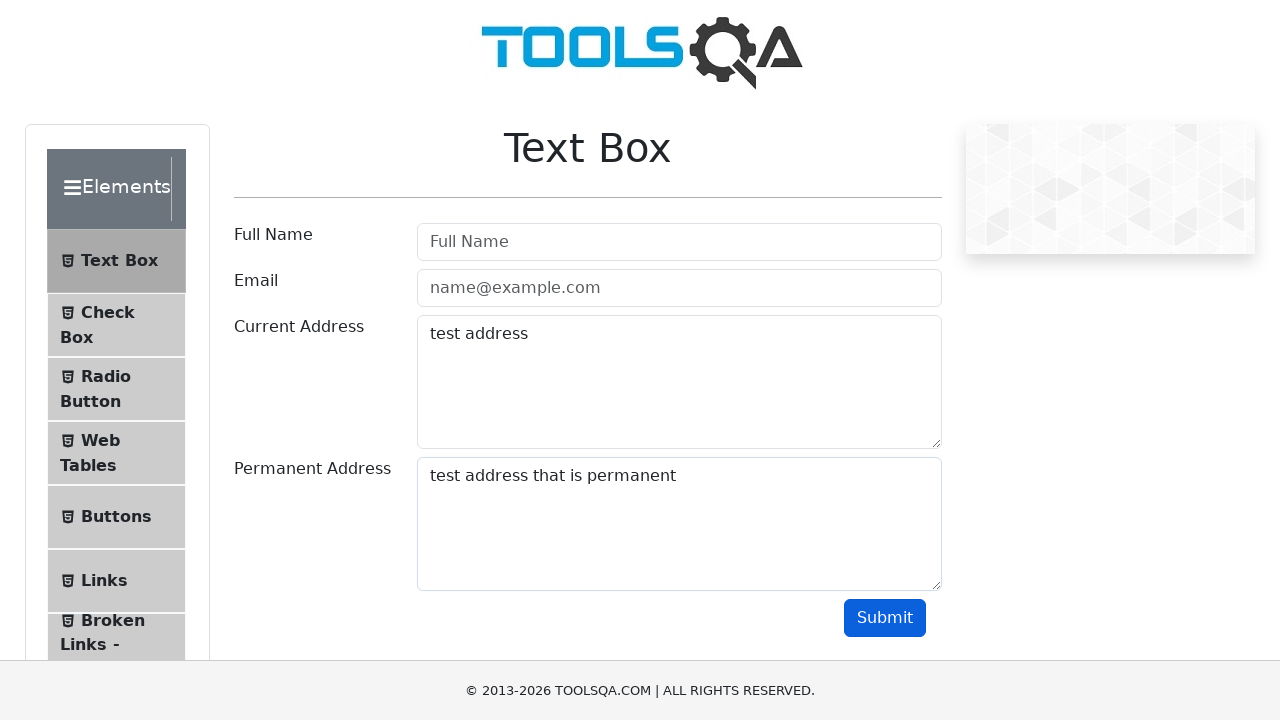

Waited 500ms for form submission to complete and render
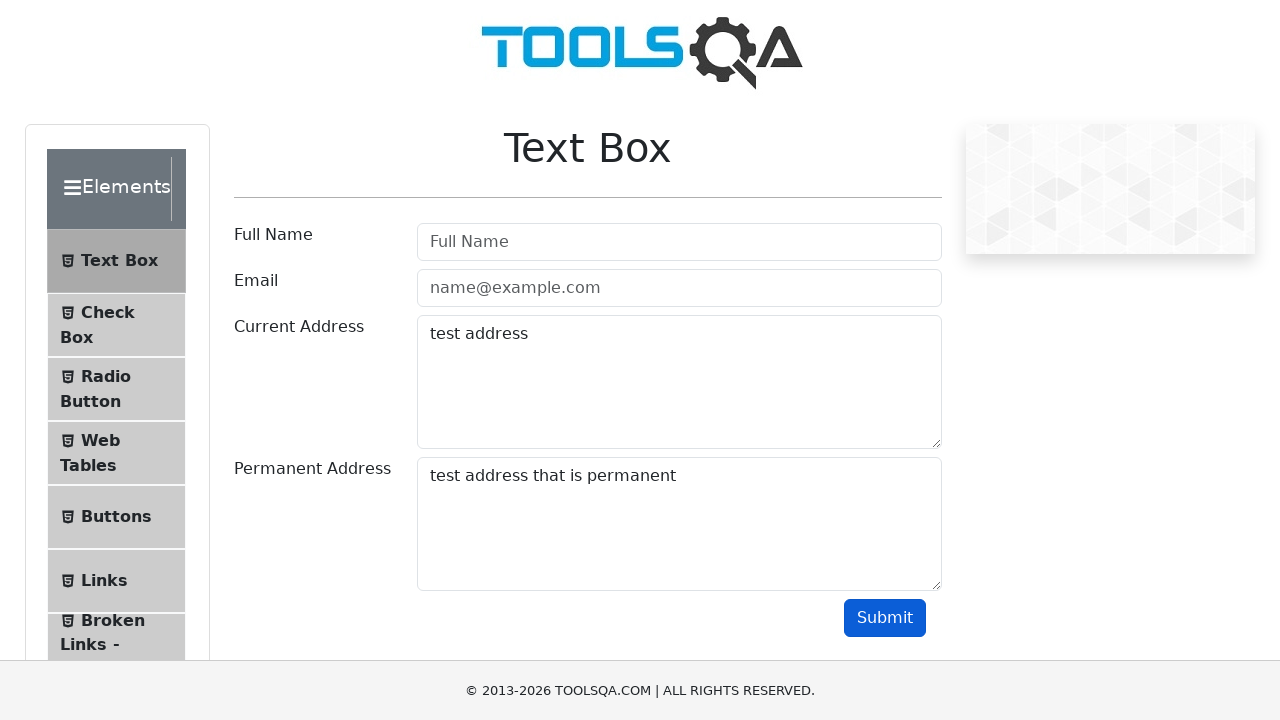

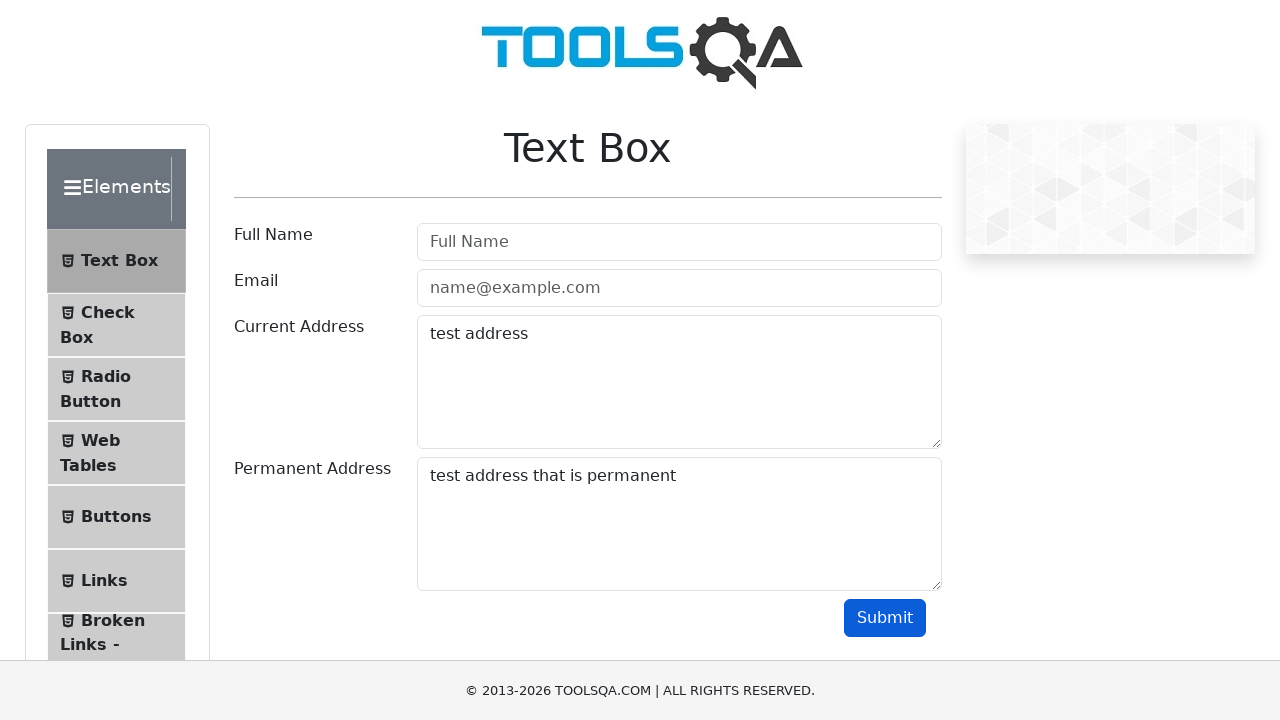